Tests login functionality on SauceDemo website by entering username and password credentials and clicking the login button

Starting URL: https://www.saucedemo.com/

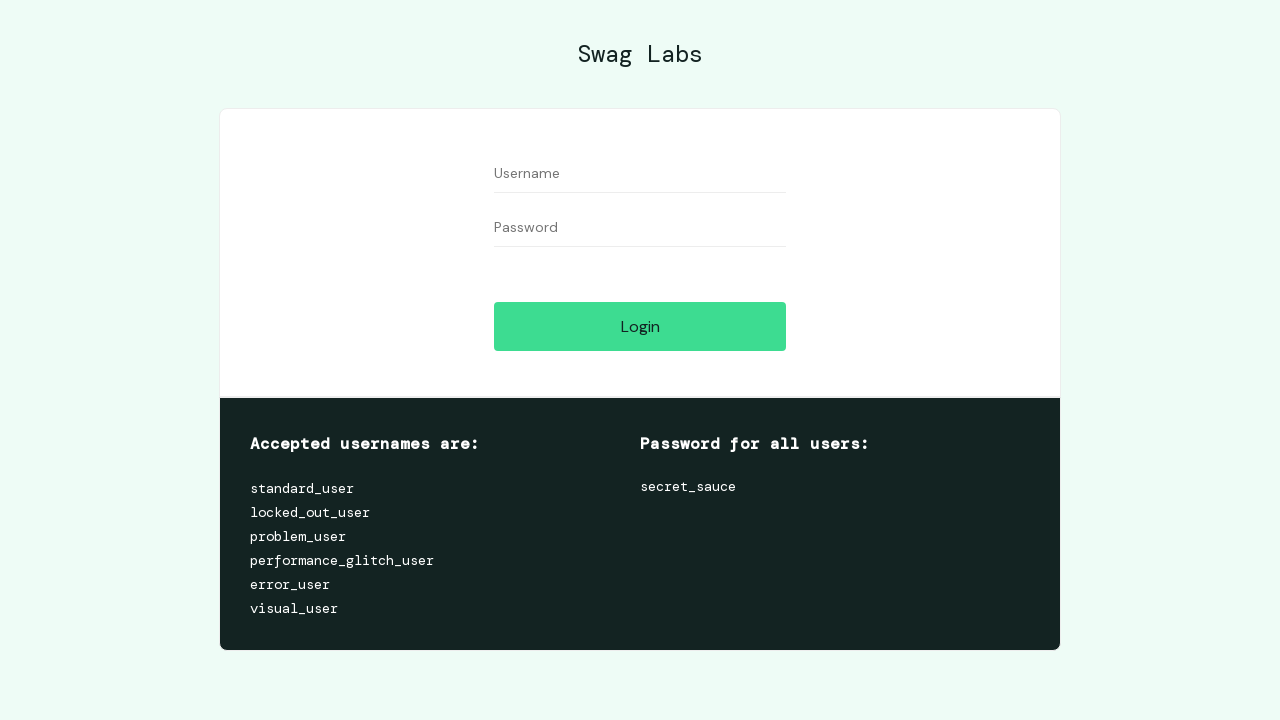

Entered username 'standard_user' in the username field on #user-name
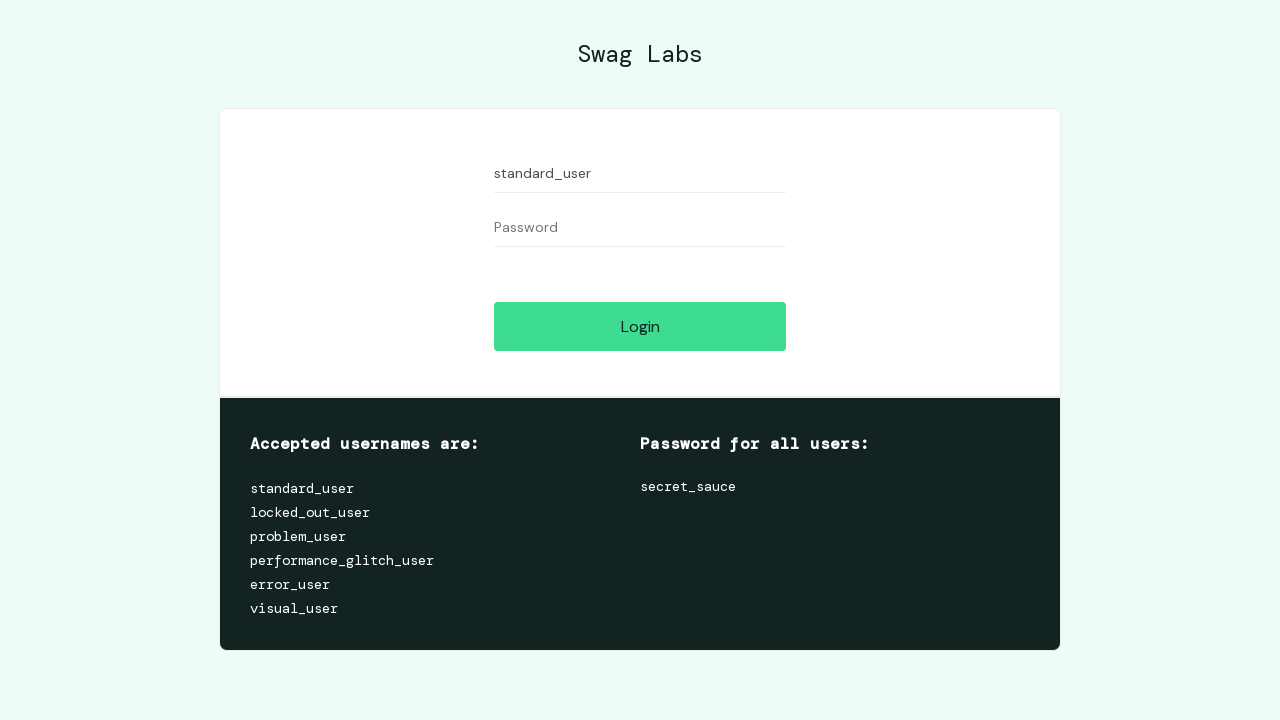

Entered password 'secret_sauce' in the password field on #password
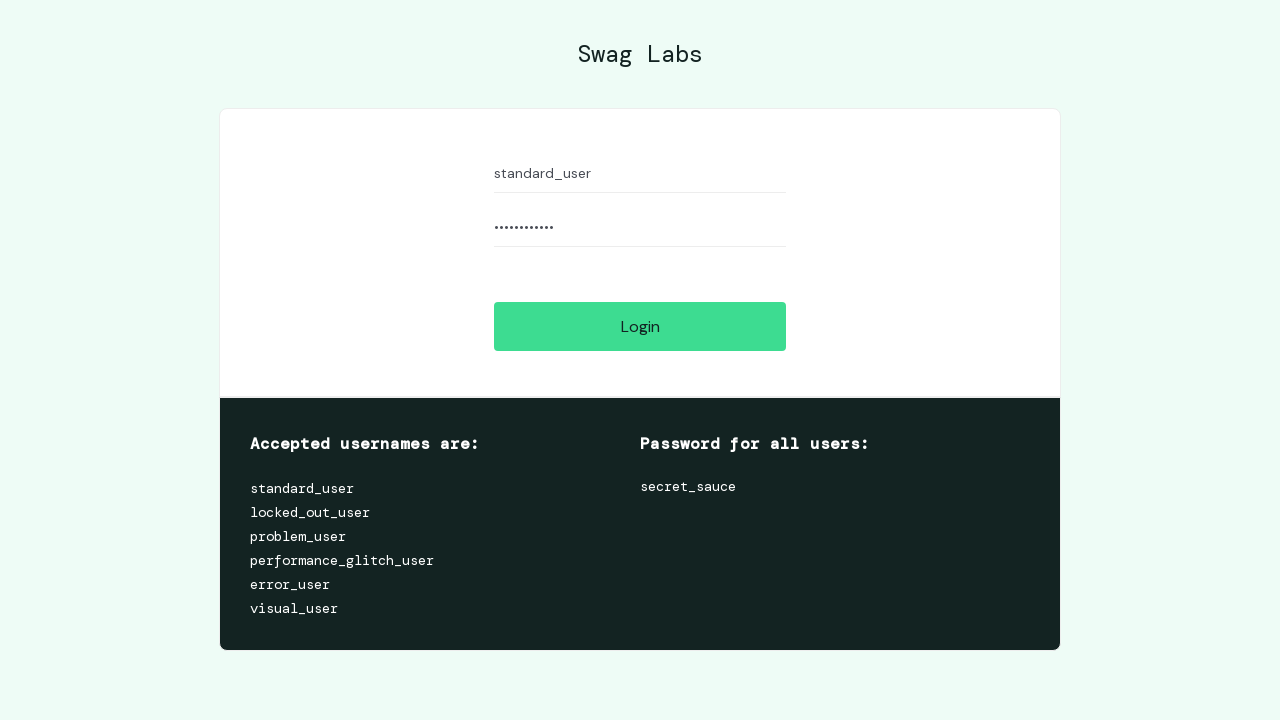

Clicked the login button at (640, 326) on #login-button
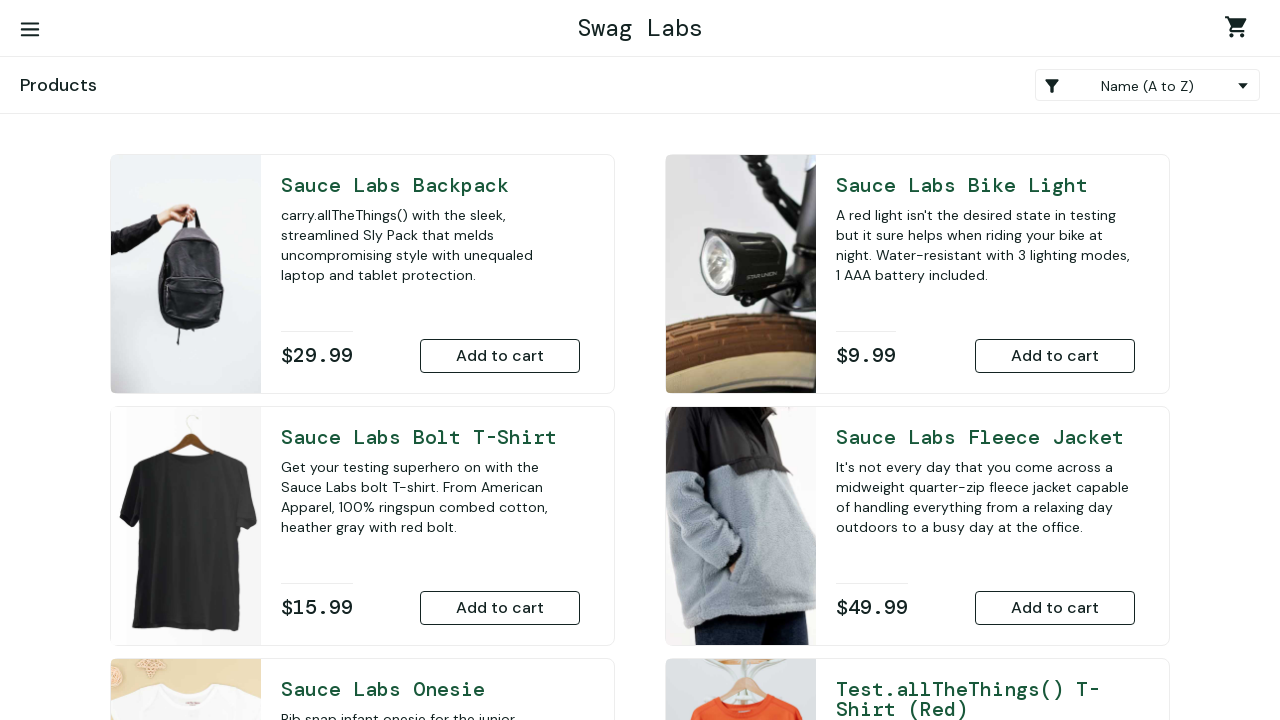

Successfully logged in and navigated to inventory page
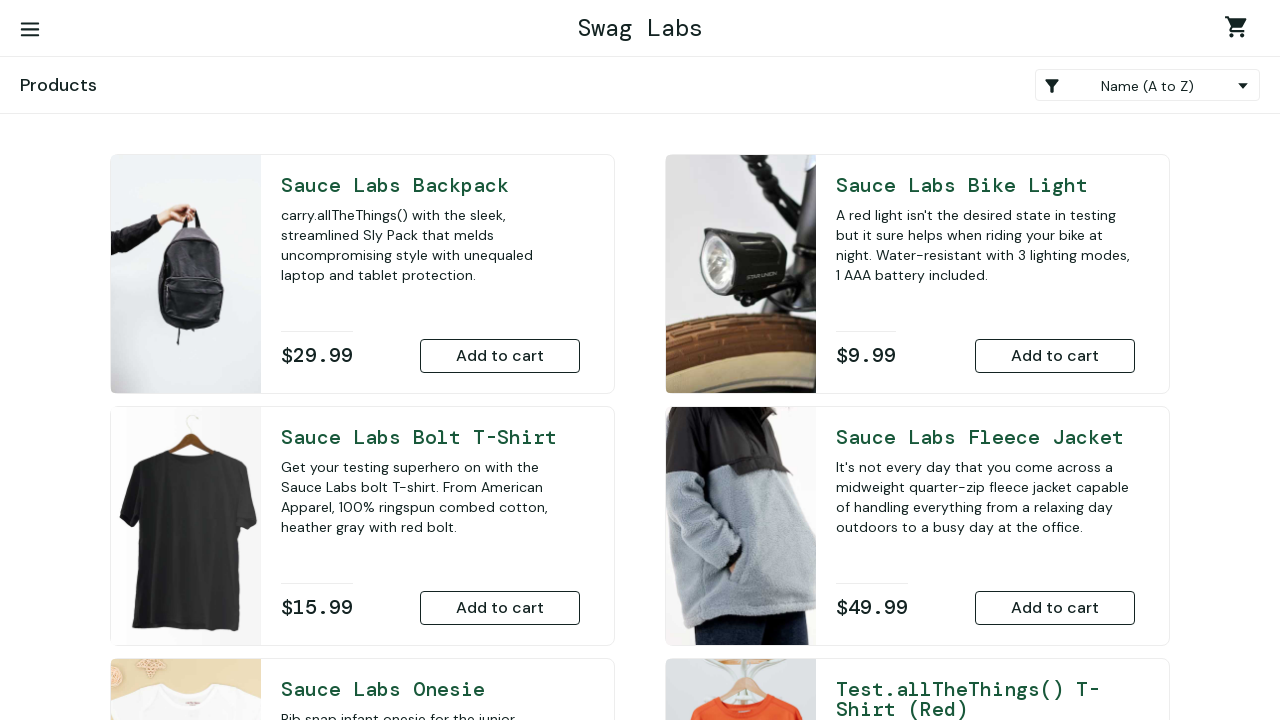

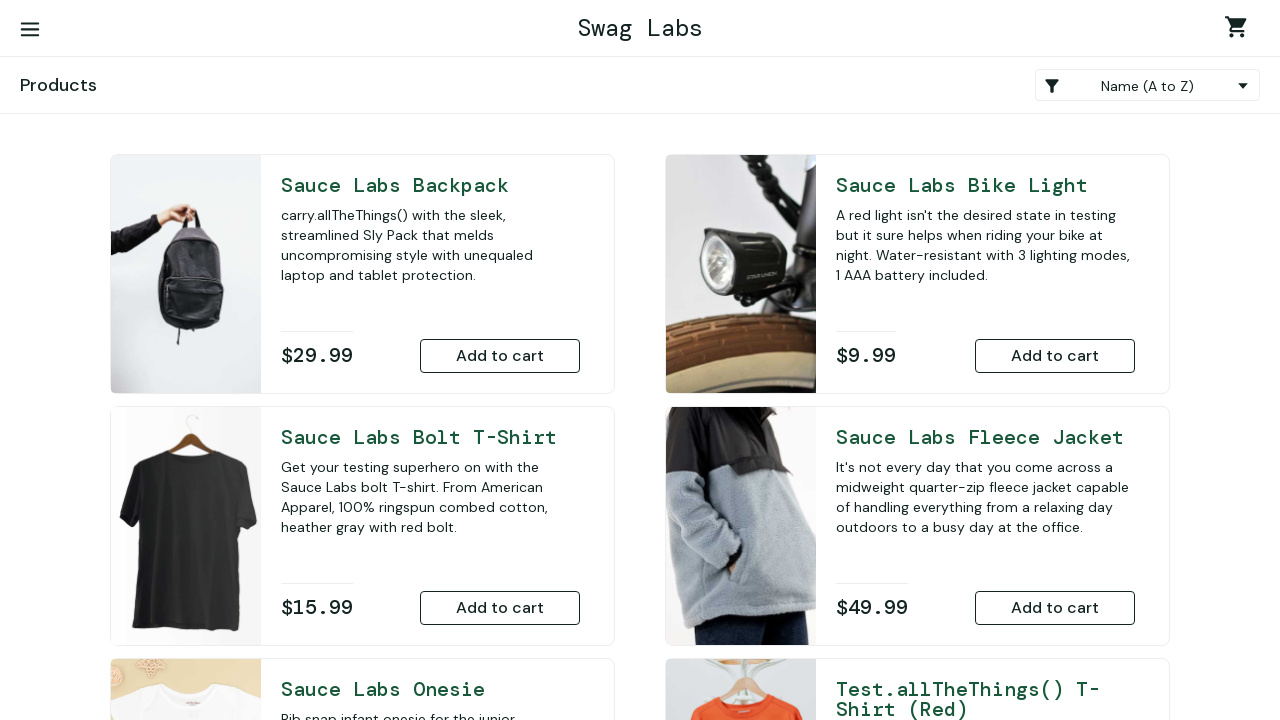